Tests JavaScript alert and confirm dialogs by entering a name, triggering alerts, and accepting/dismissing them

Starting URL: https://rahulshettyacademy.com/AutomationPractice/

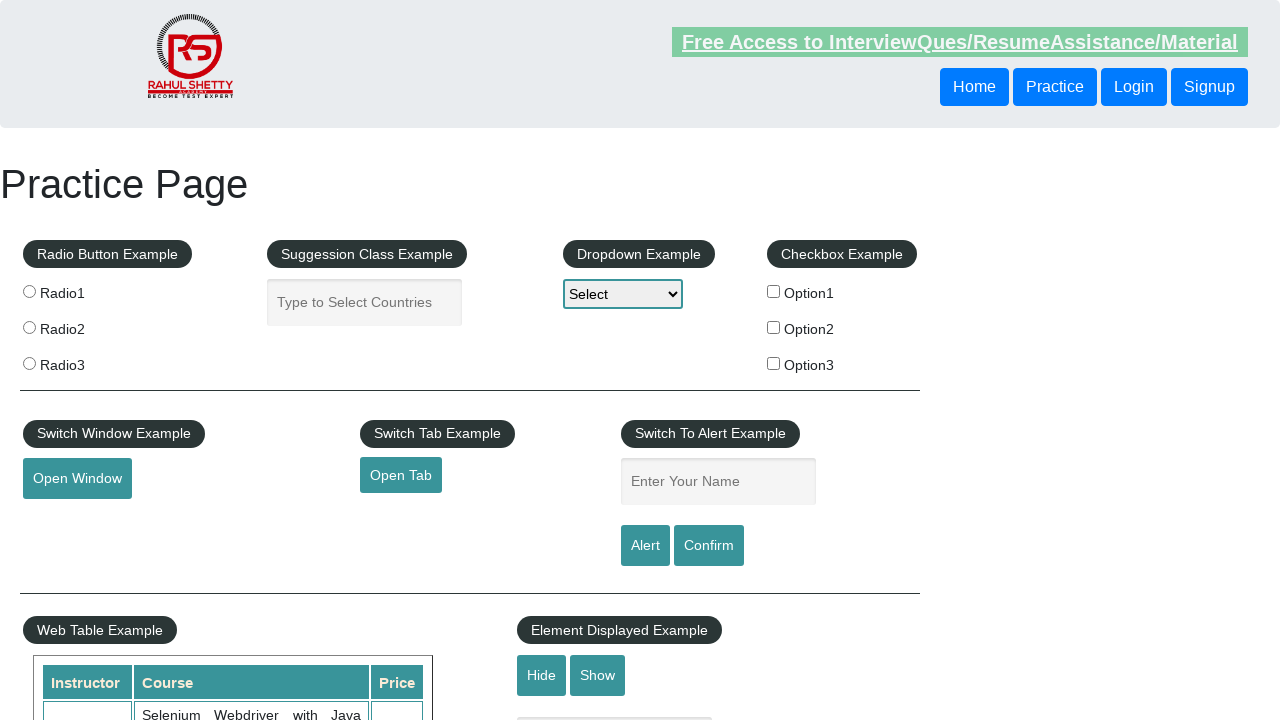

Filled name field with 'Alper' on #name
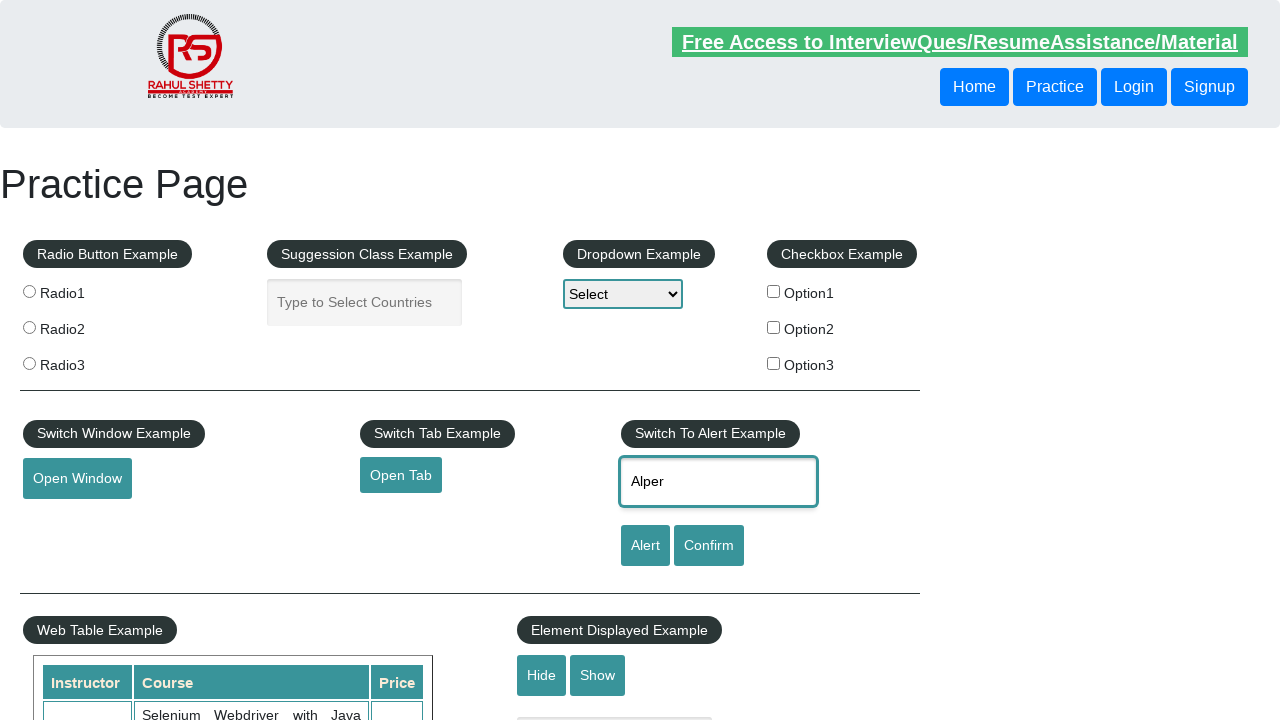

Clicked alert button to trigger JavaScript alert at (645, 546) on #alertbtn
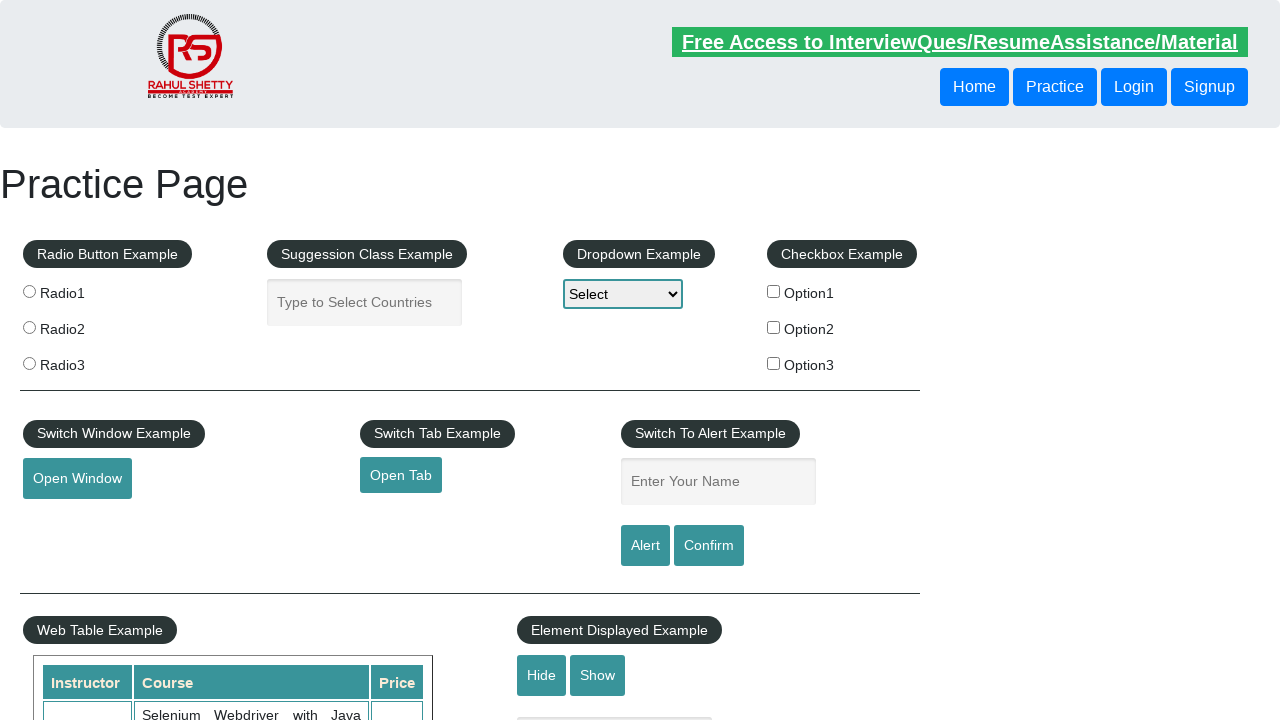

Alert dialog accepted
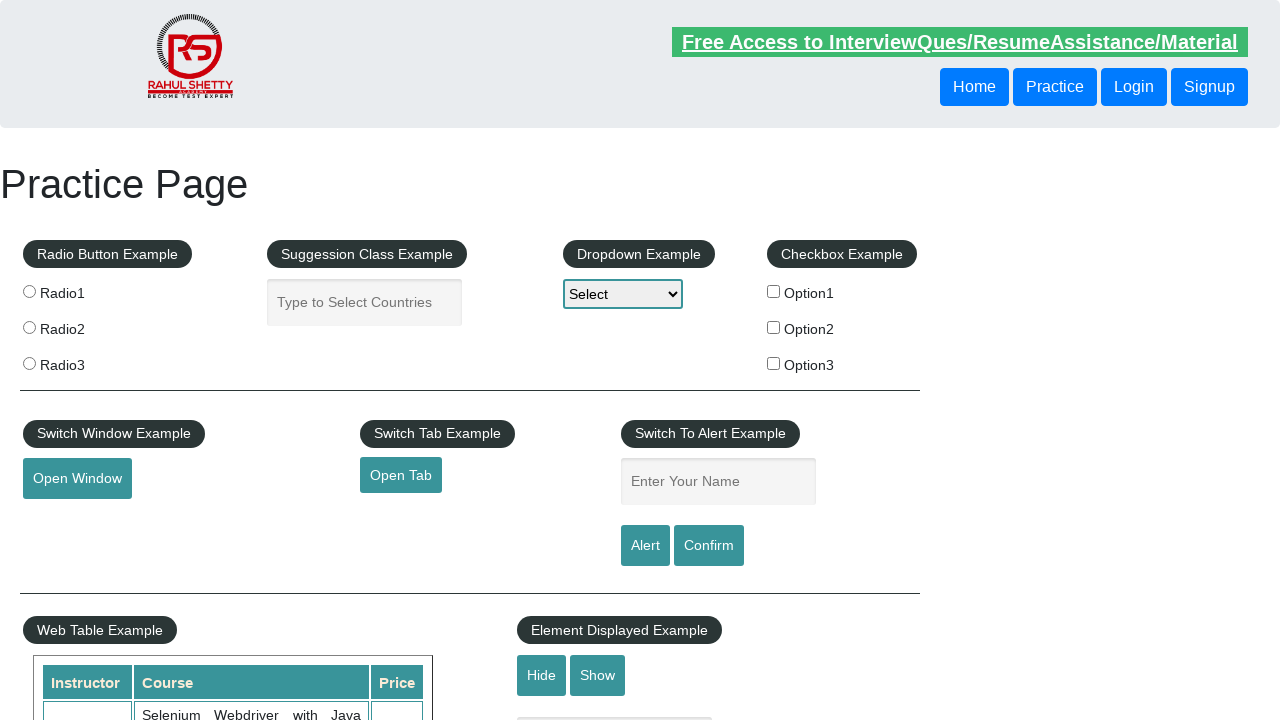

Filled name field with 'Gizem' on #name
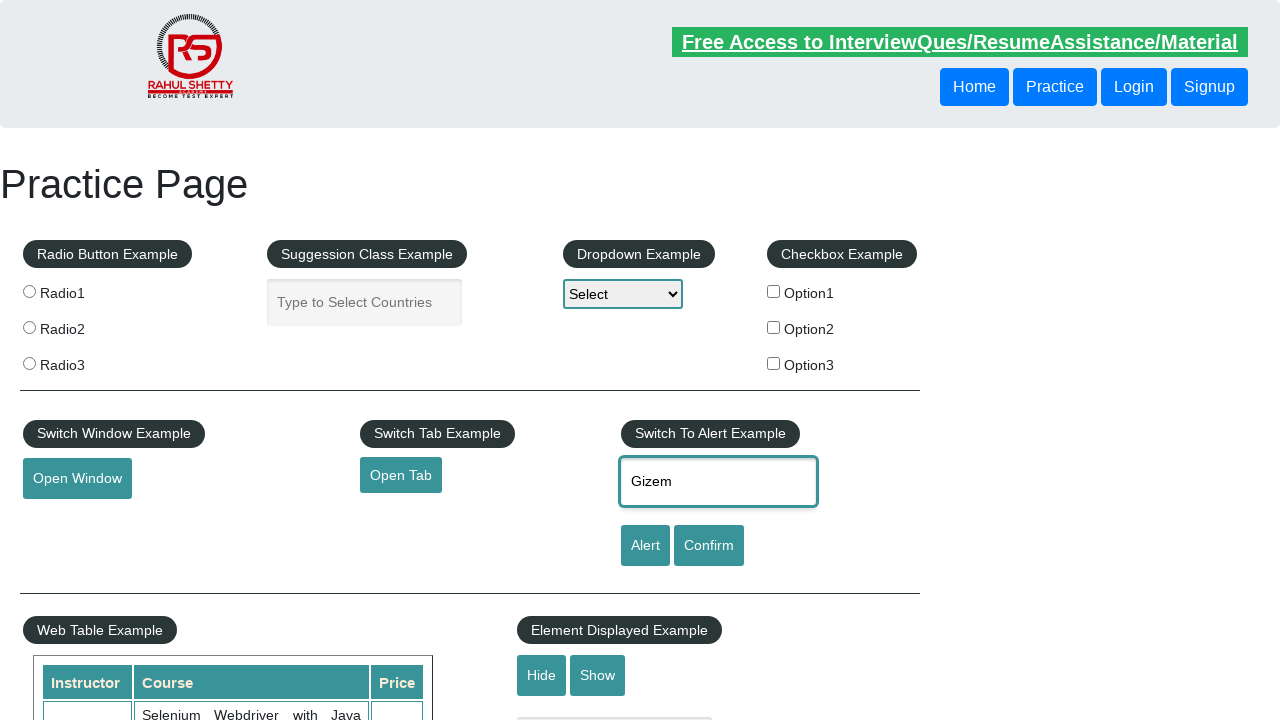

Set up confirm dialog handler
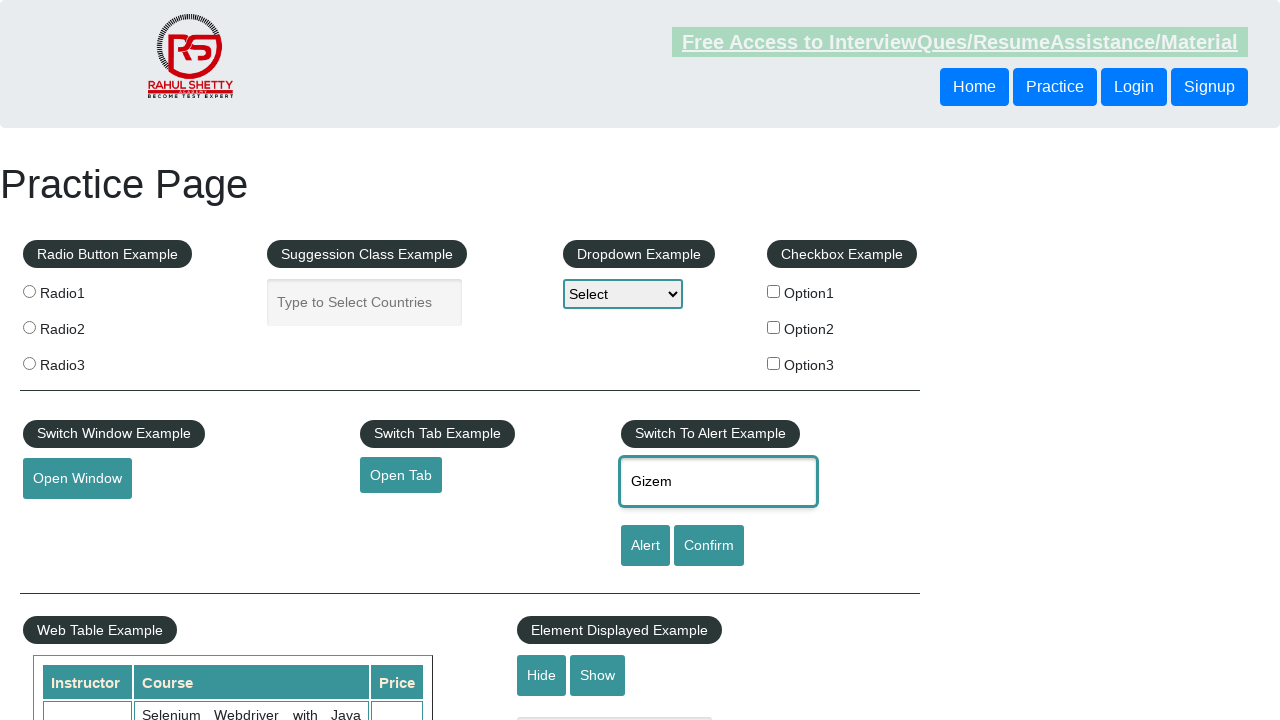

Clicked confirm button to trigger confirm dialog at (709, 546) on #confirmbtn
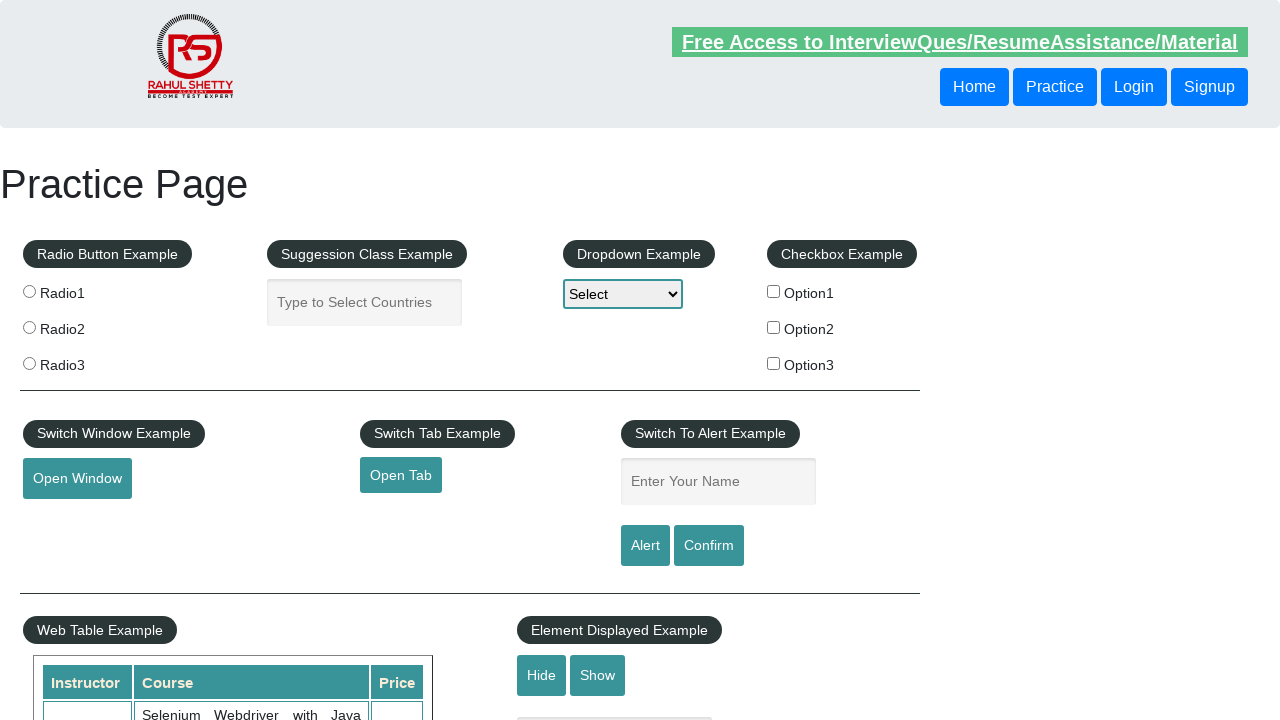

Confirm dialog dismissed and waited for completion
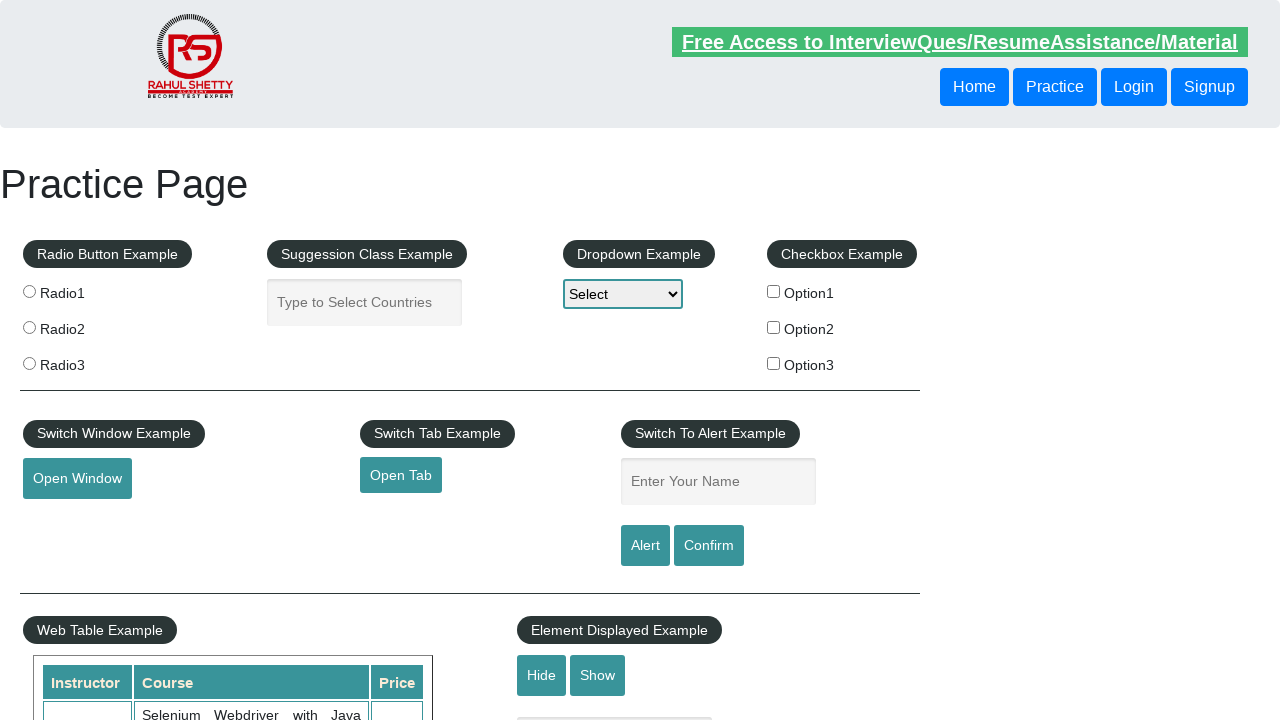

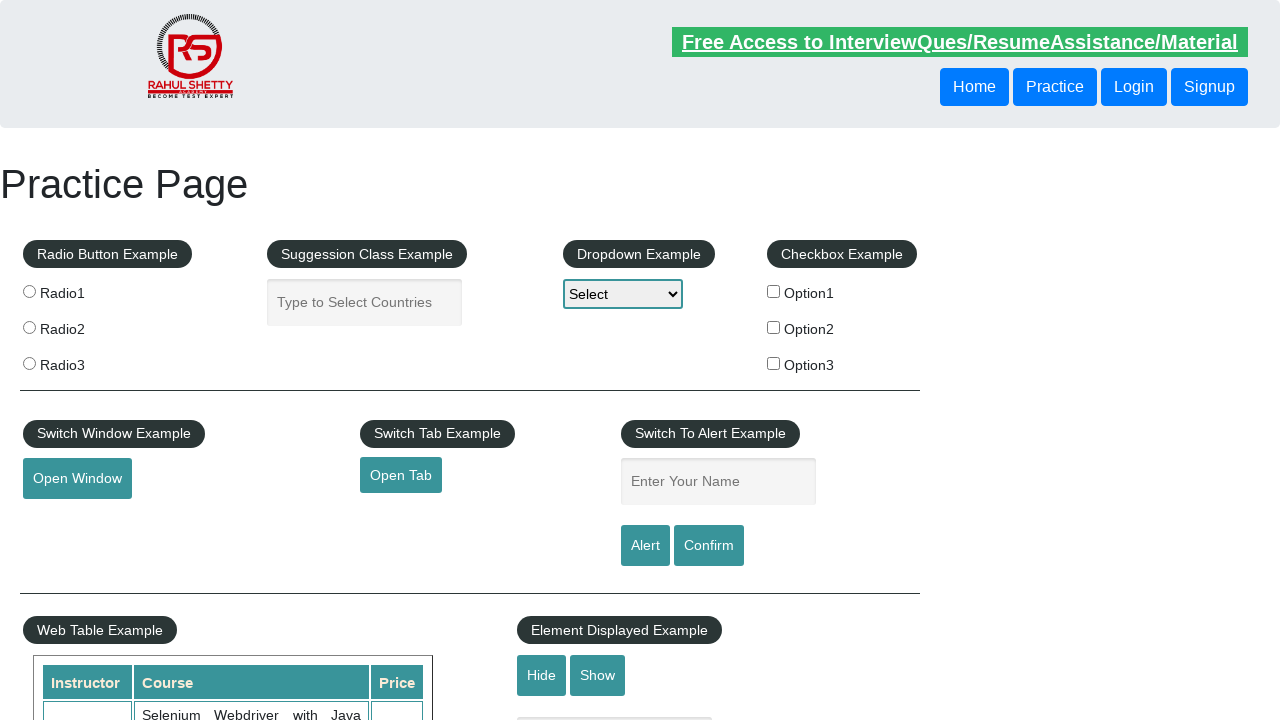